Tests an e-commerce cart functionality by adding multiple items to cart, proceeding to checkout, and applying a promo code

Starting URL: https://rahulshettyacademy.com/seleniumPractise/

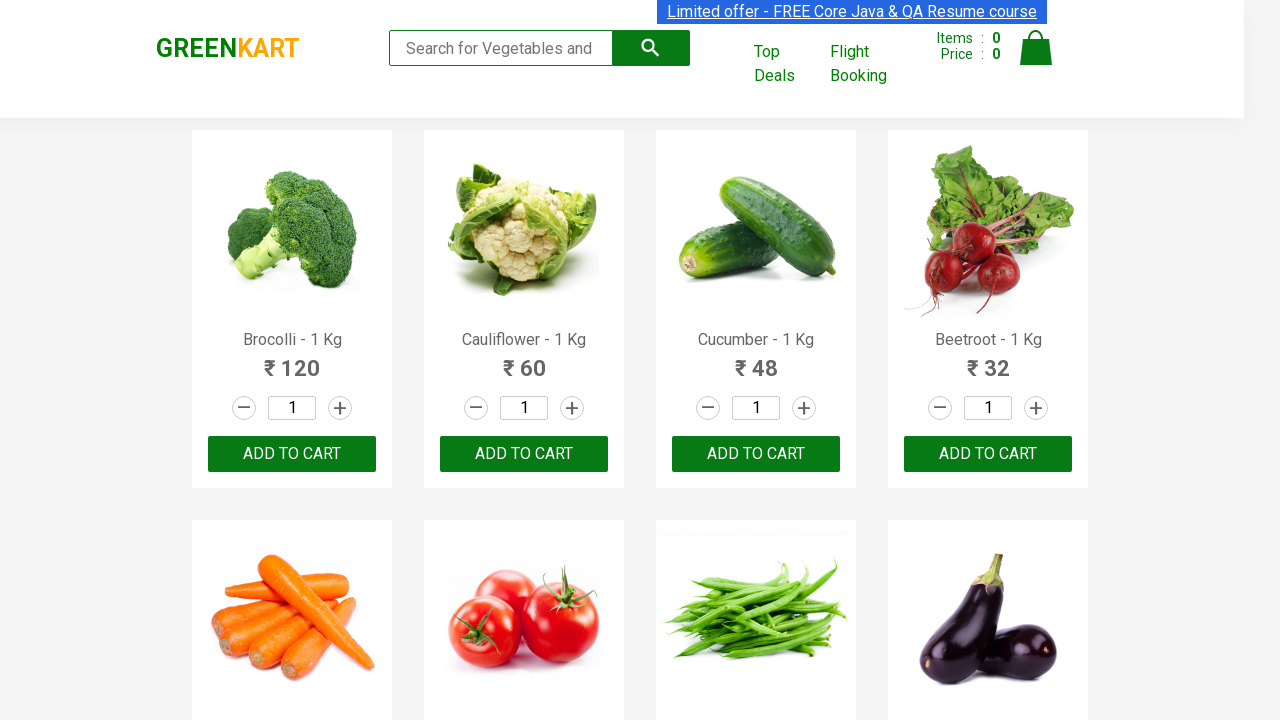

Located all product names on the page
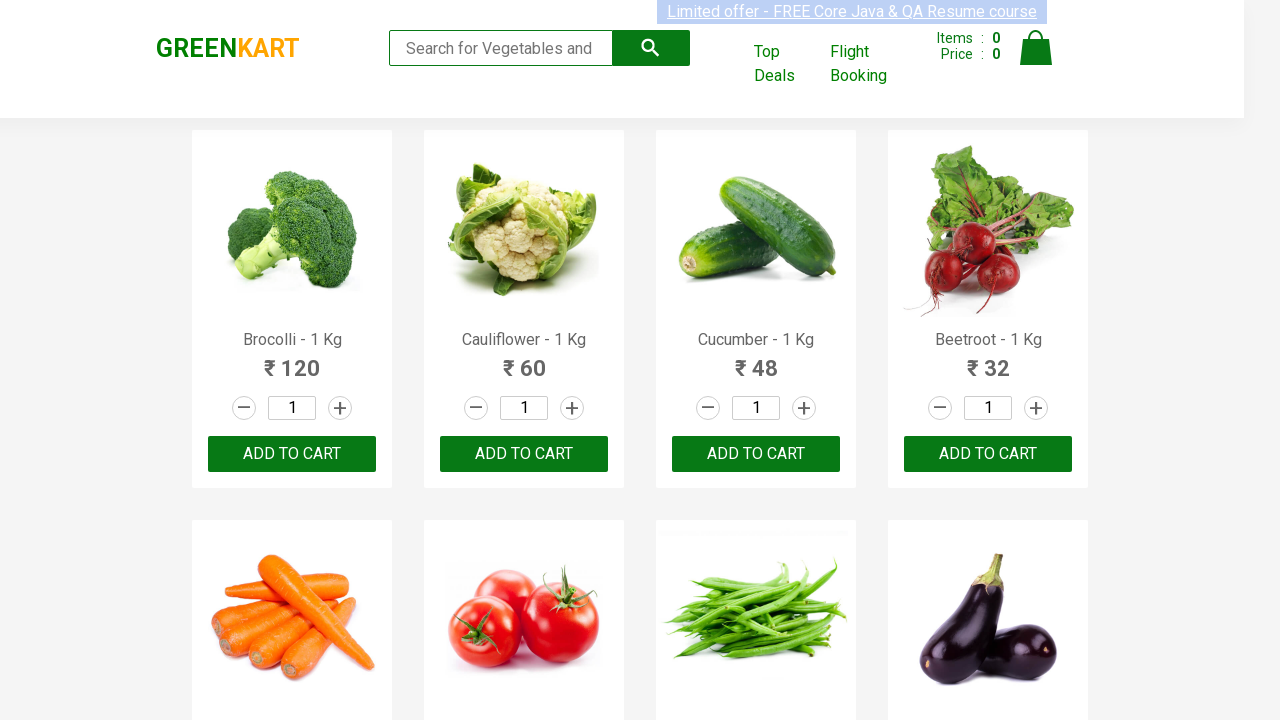

Added Cucumber to cart (item 1 of 3) at (756, 454) on xpath=//div[@class='product-action']/button >> nth=2
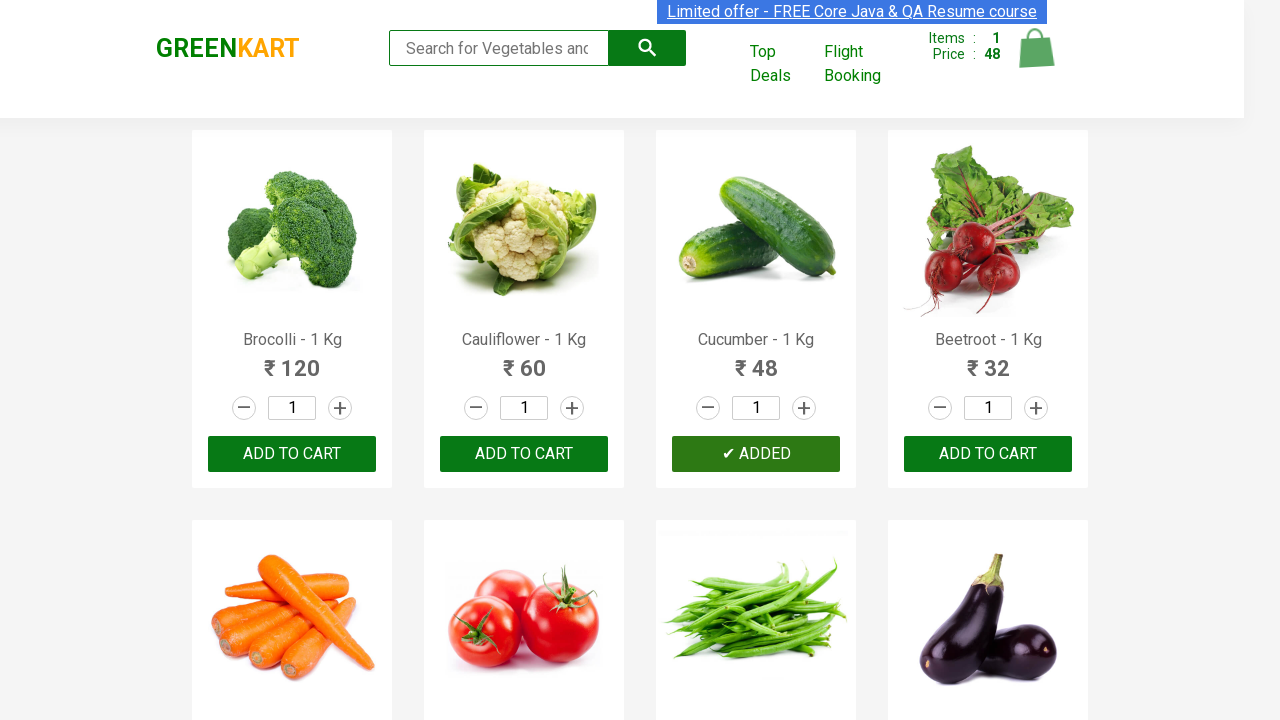

Added Beetroot to cart (item 2 of 3) at (988, 454) on xpath=//div[@class='product-action']/button >> nth=3
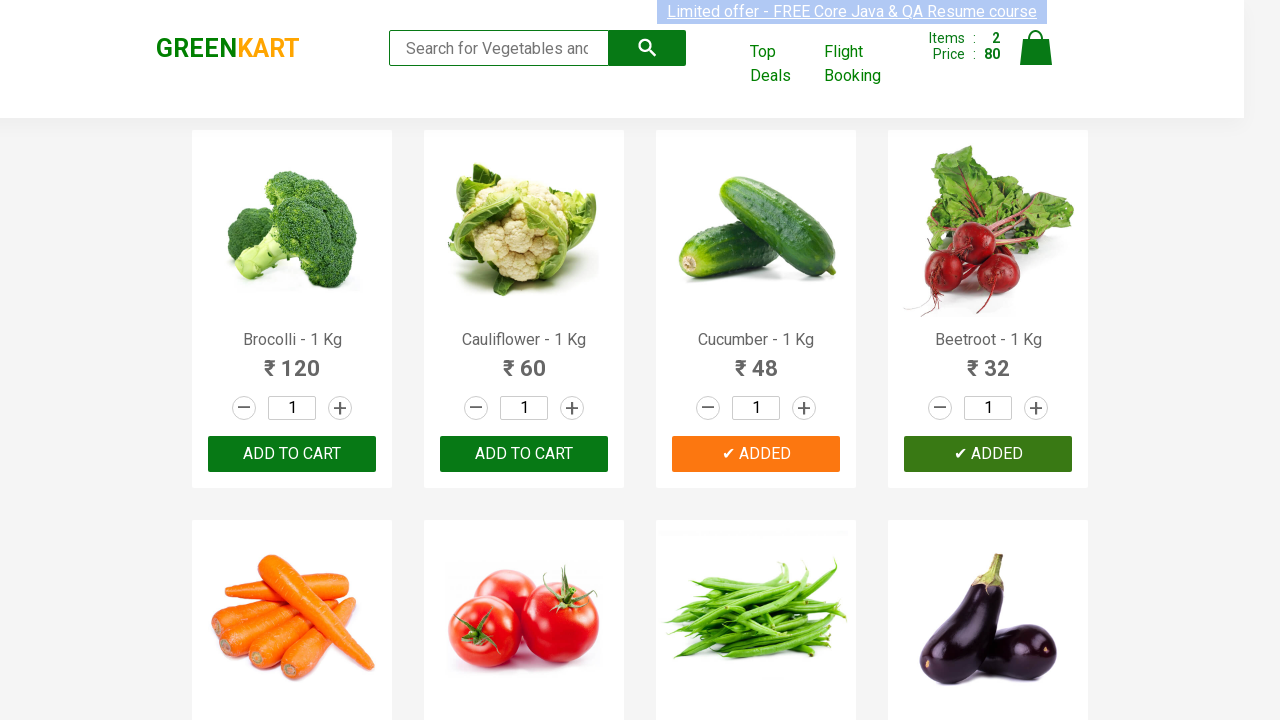

Added Potato to cart (item 3 of 3) at (756, 360) on xpath=//div[@class='product-action']/button >> nth=10
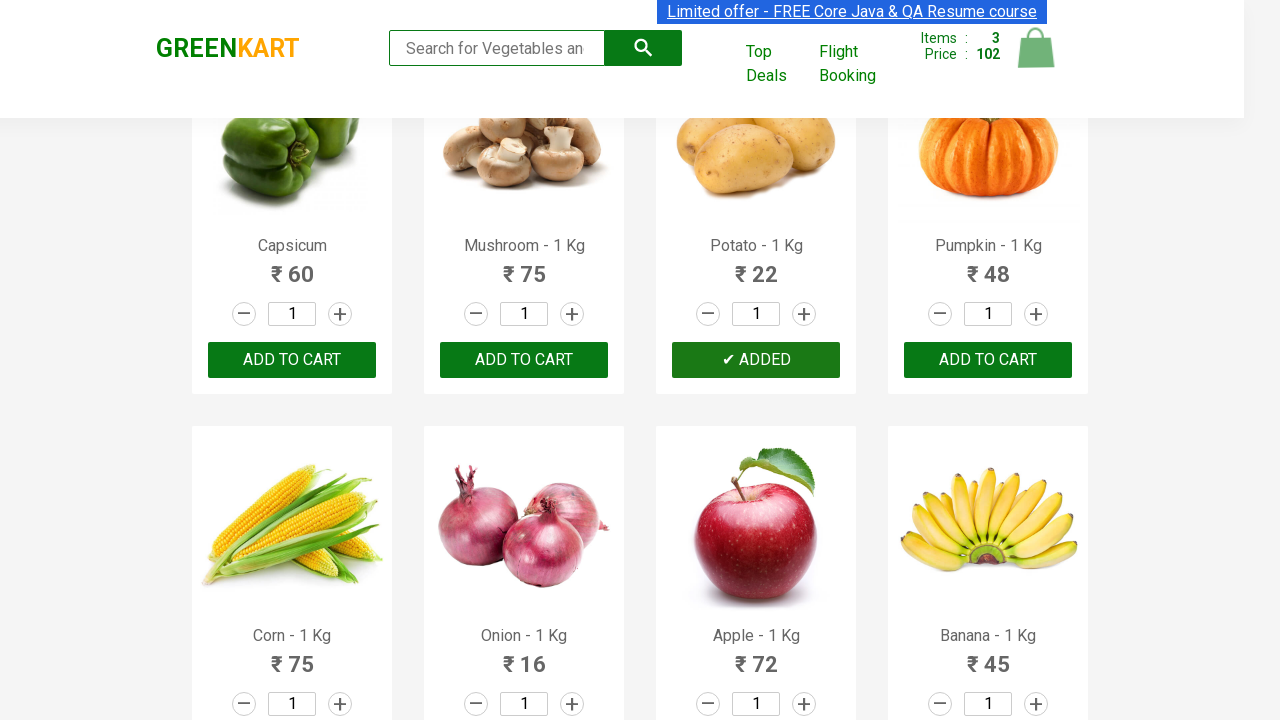

Clicked cart icon at (1036, 48) on img[alt='Cart']
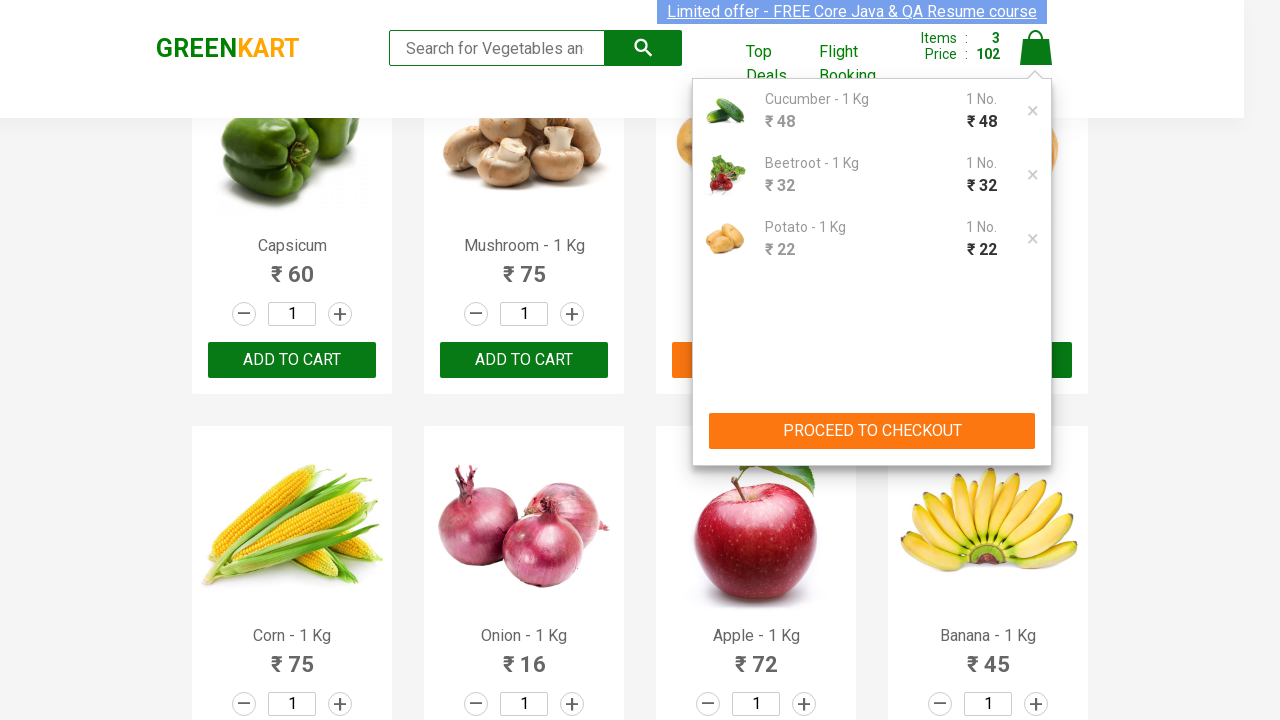

Clicked proceed to checkout button at (872, 431) on xpath=//button[text()='PROCEED TO CHECKOUT']
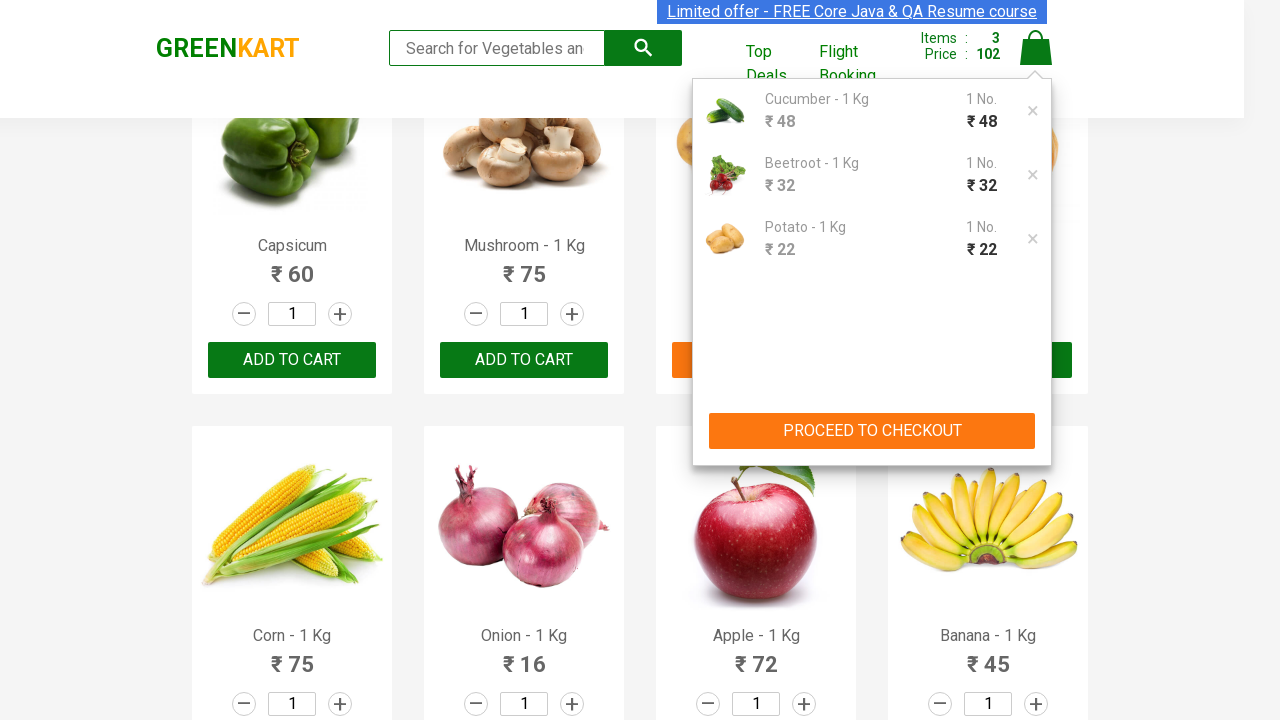

Promo code field loaded
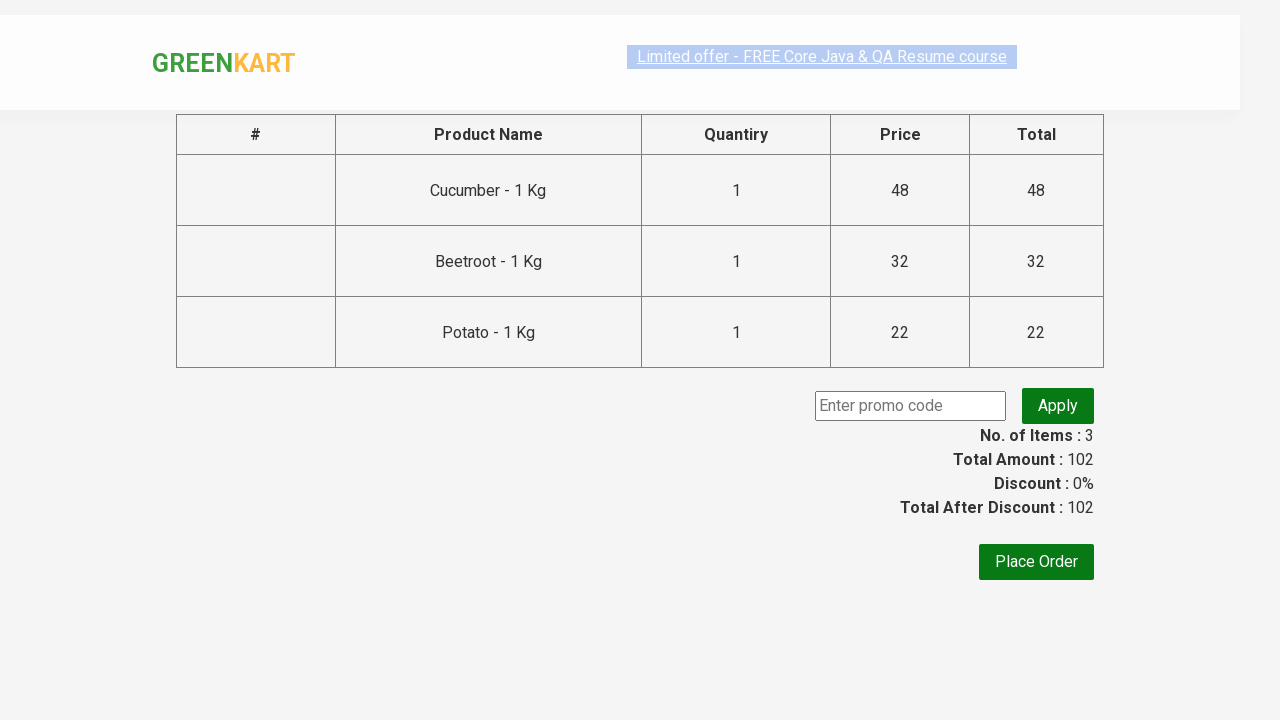

Entered promo code 'rahulshettyacademy' on .promoCode
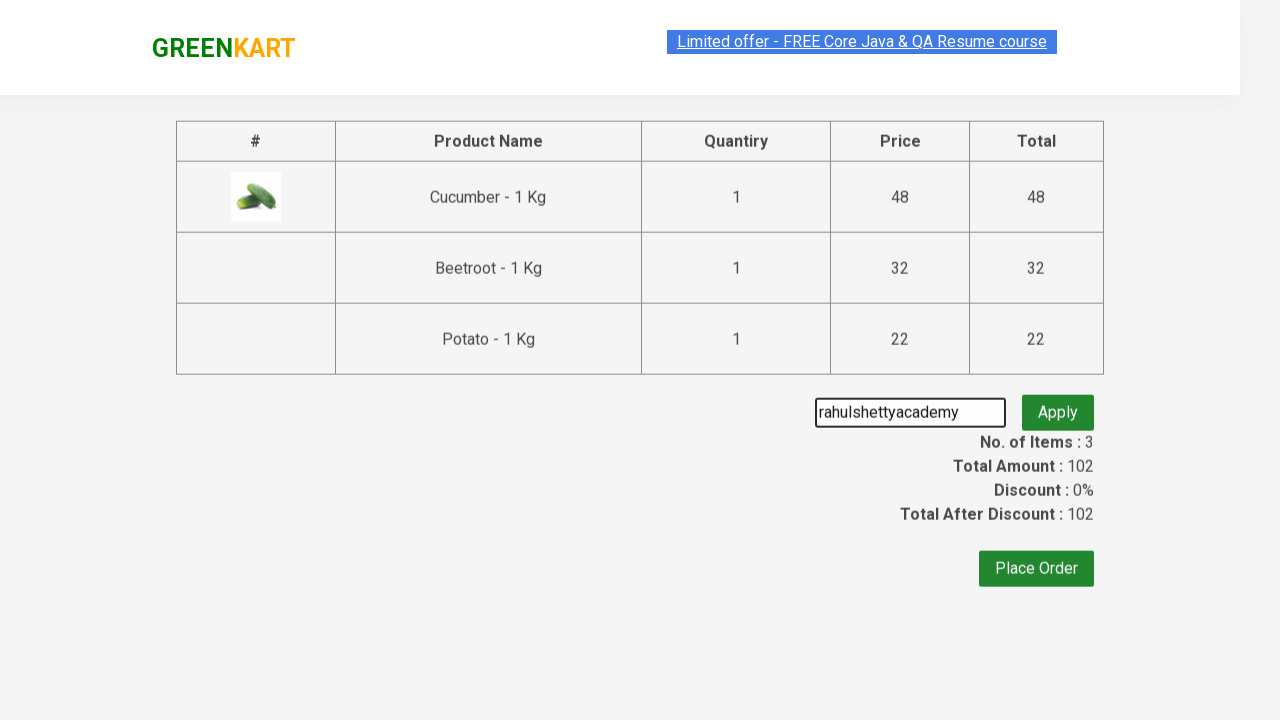

Clicked apply promo button at (1058, 406) on .promoBtn
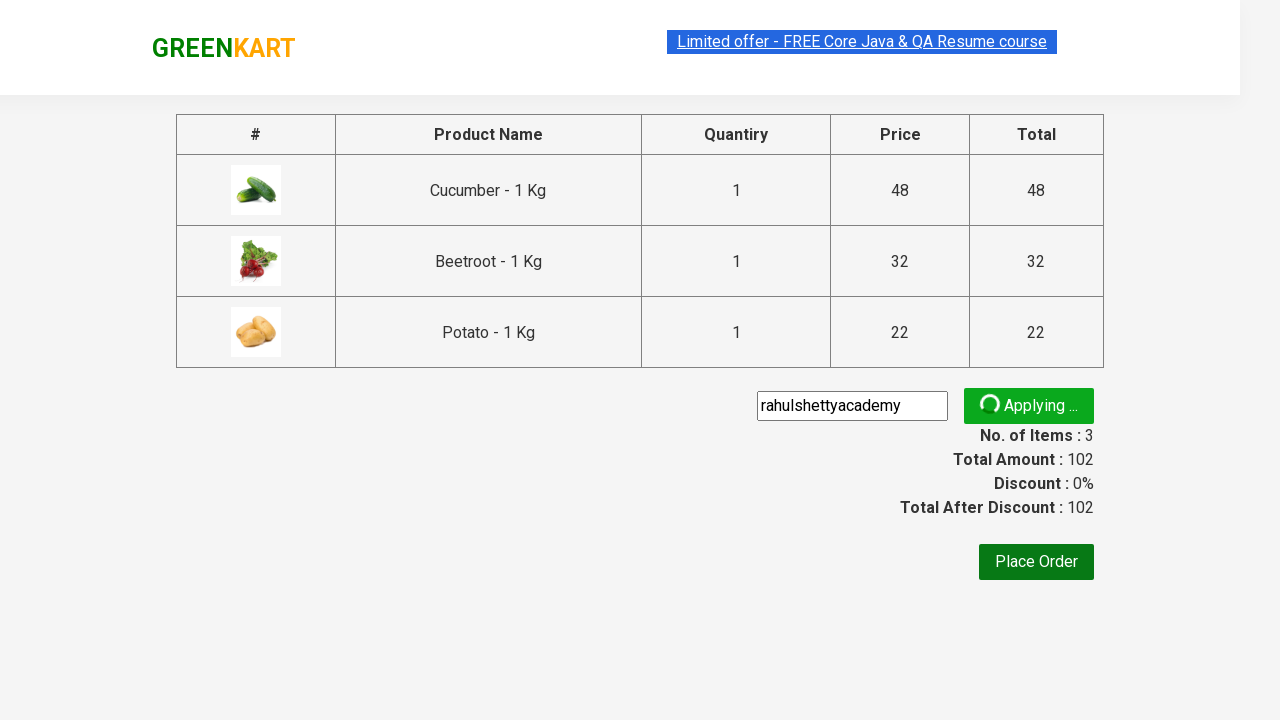

Promo validation message appeared
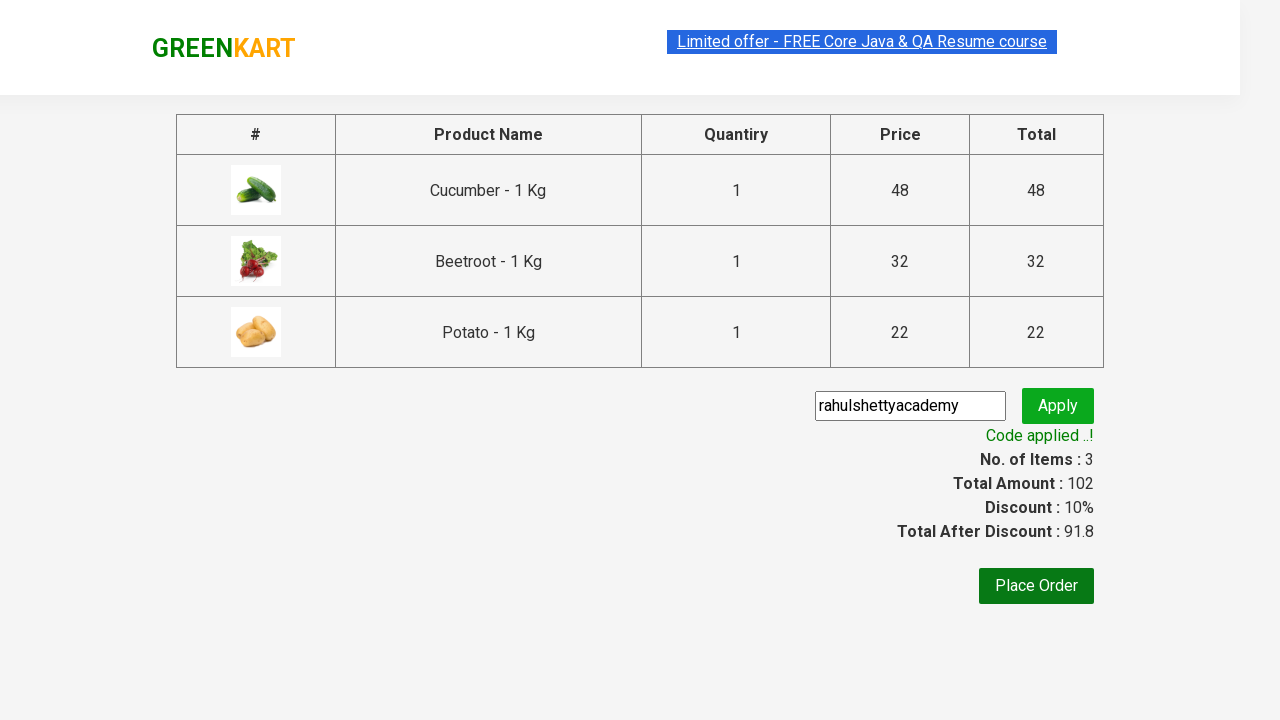

Retrieved promo message: Code applied ..!
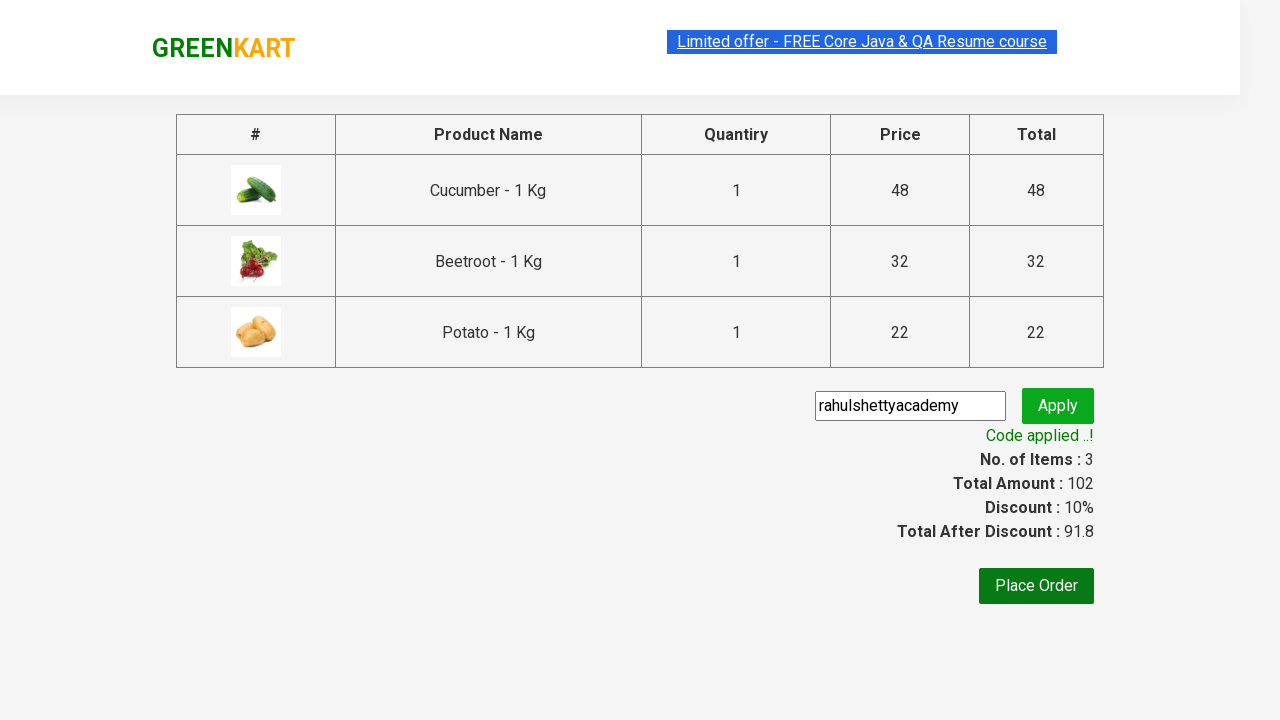

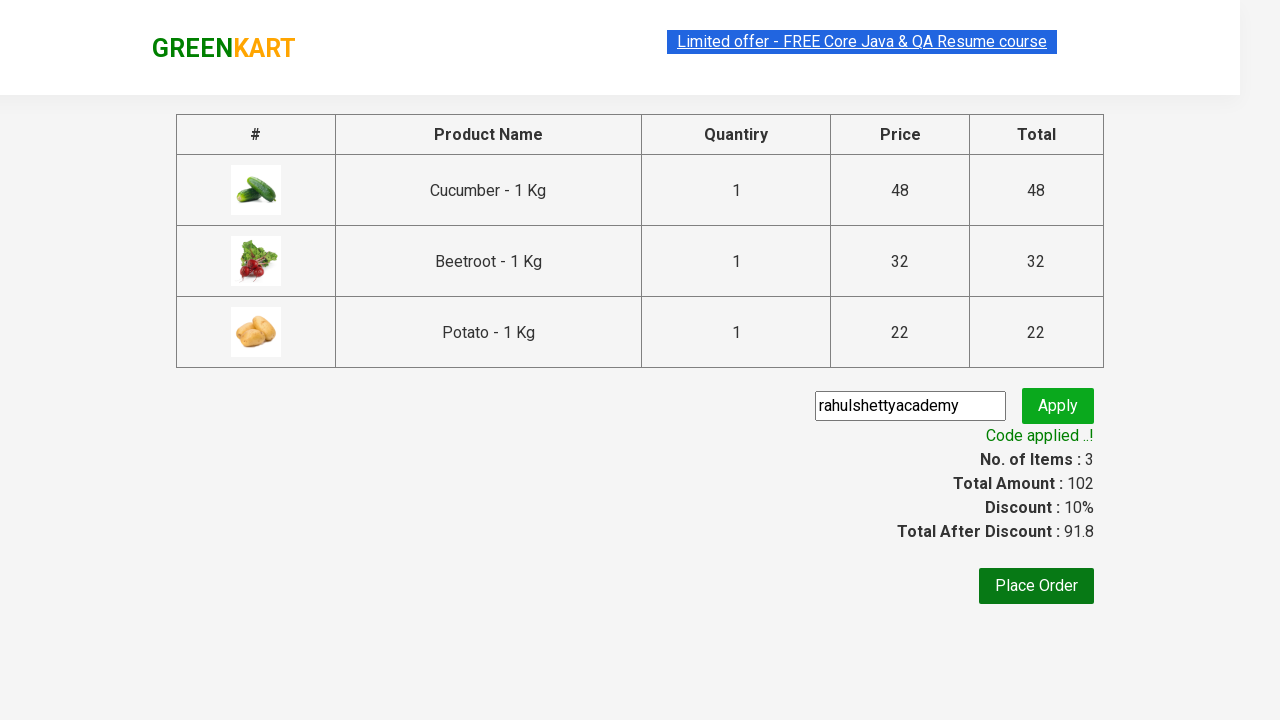